Tests radio button selection by clicking different radio button options

Starting URL: https://formy-project.herokuapp.com/radiobutton

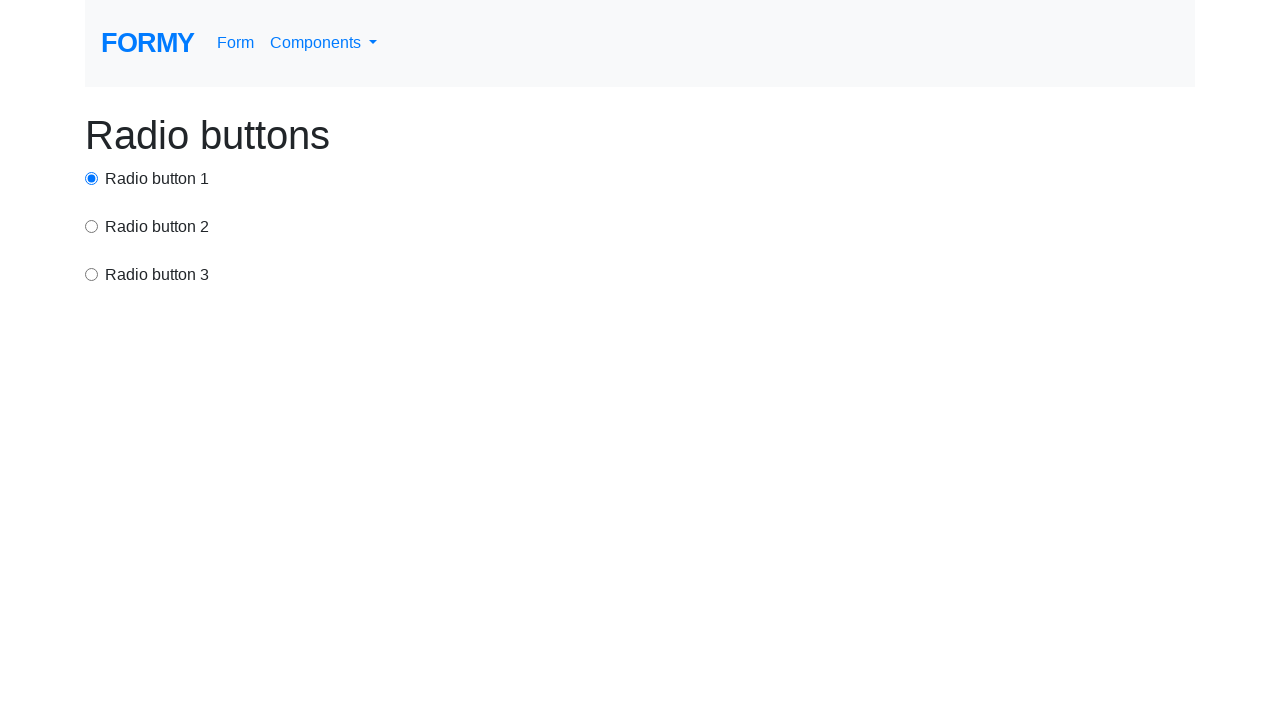

Clicked radio button option 2 at (92, 226) on input[value='option2']
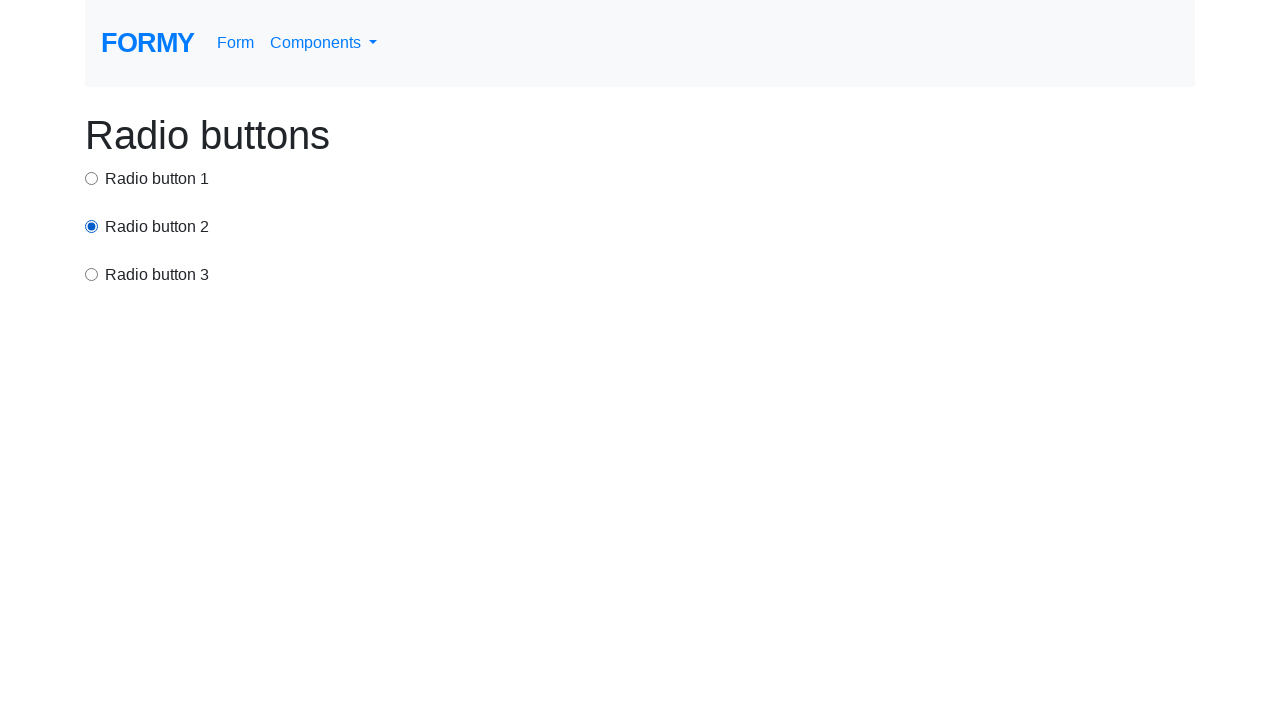

Verified radio button 2 is checked
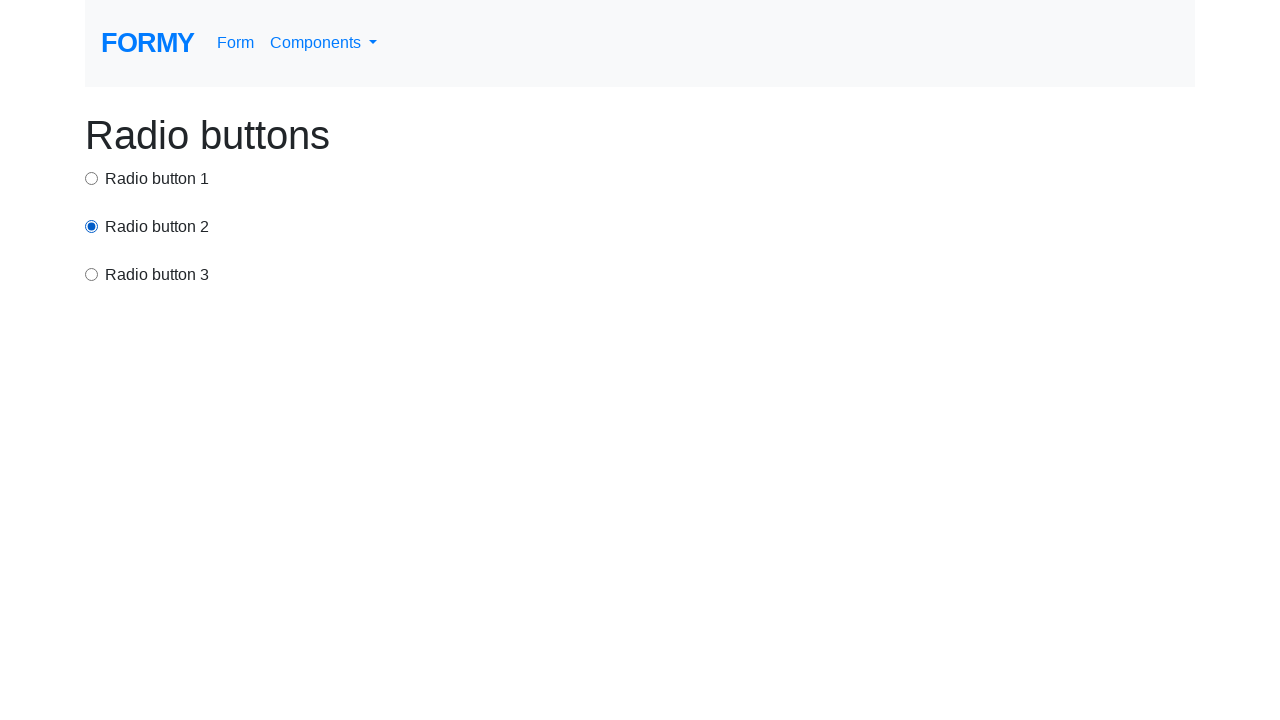

Clicked radio button option 3 at (92, 274) on xpath=/html/body/div/div[3]/input
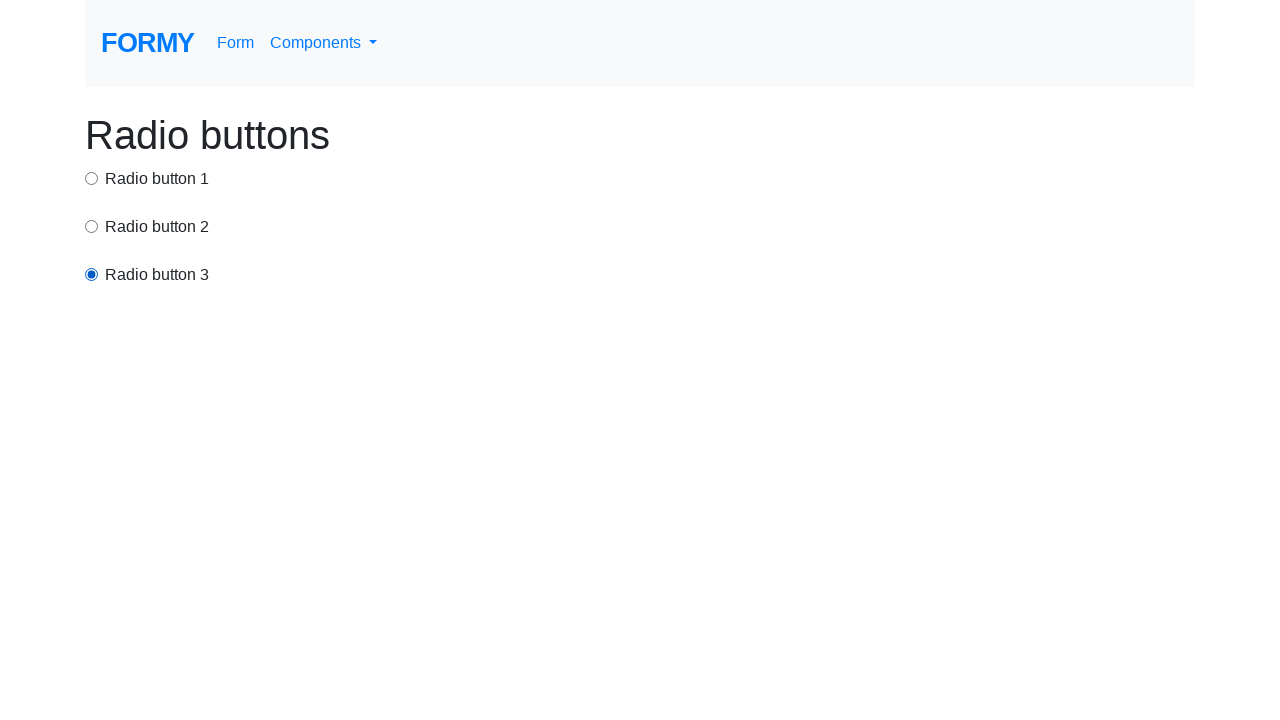

Verified radio button 3 is checked
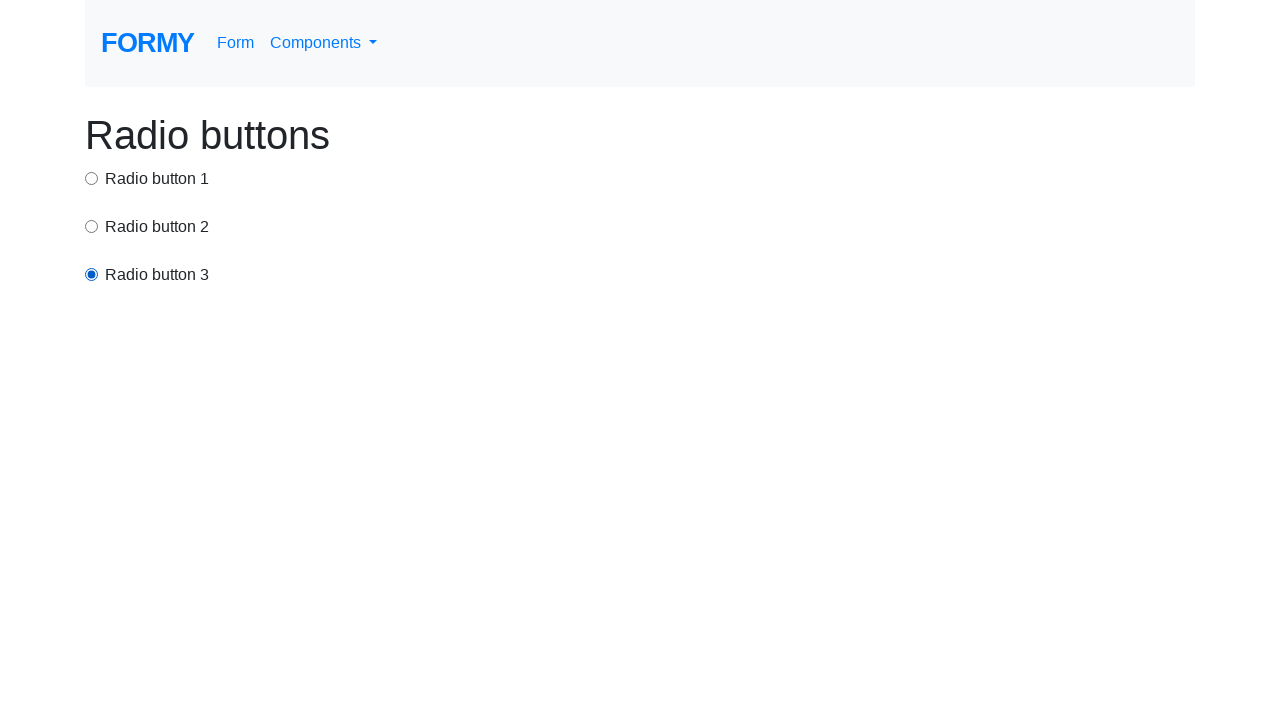

Verified radio button 2 is deselected
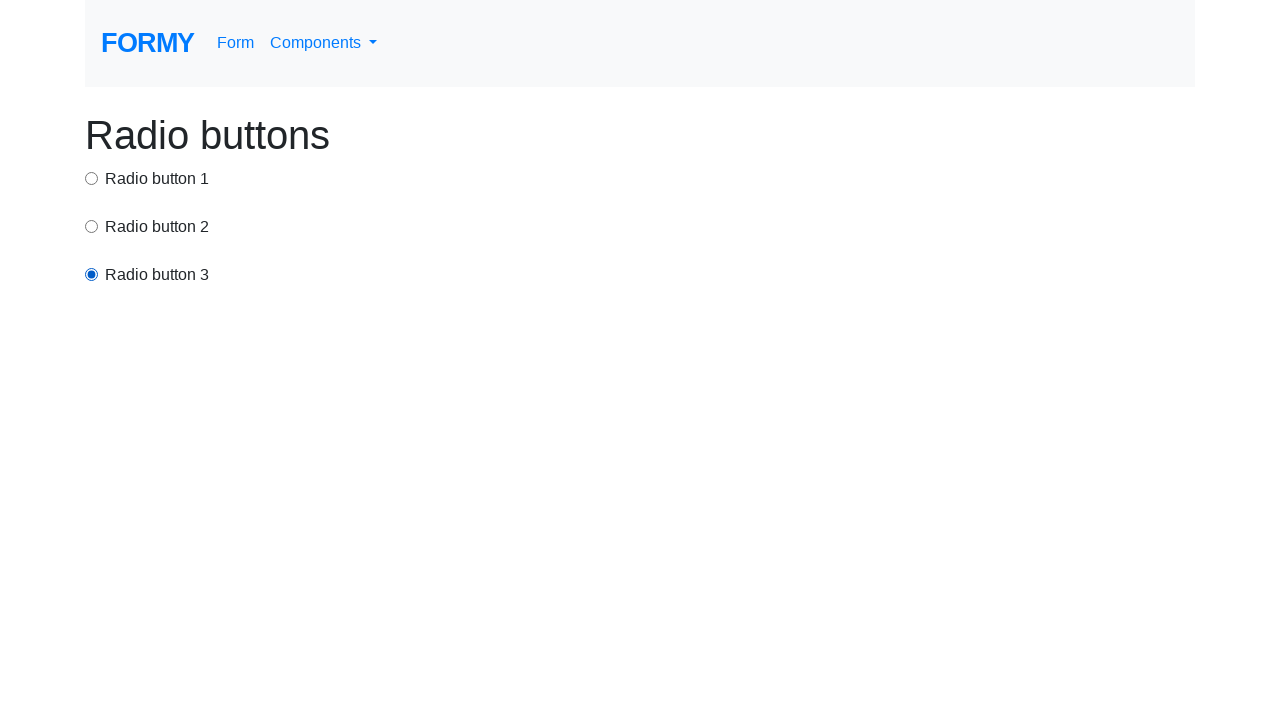

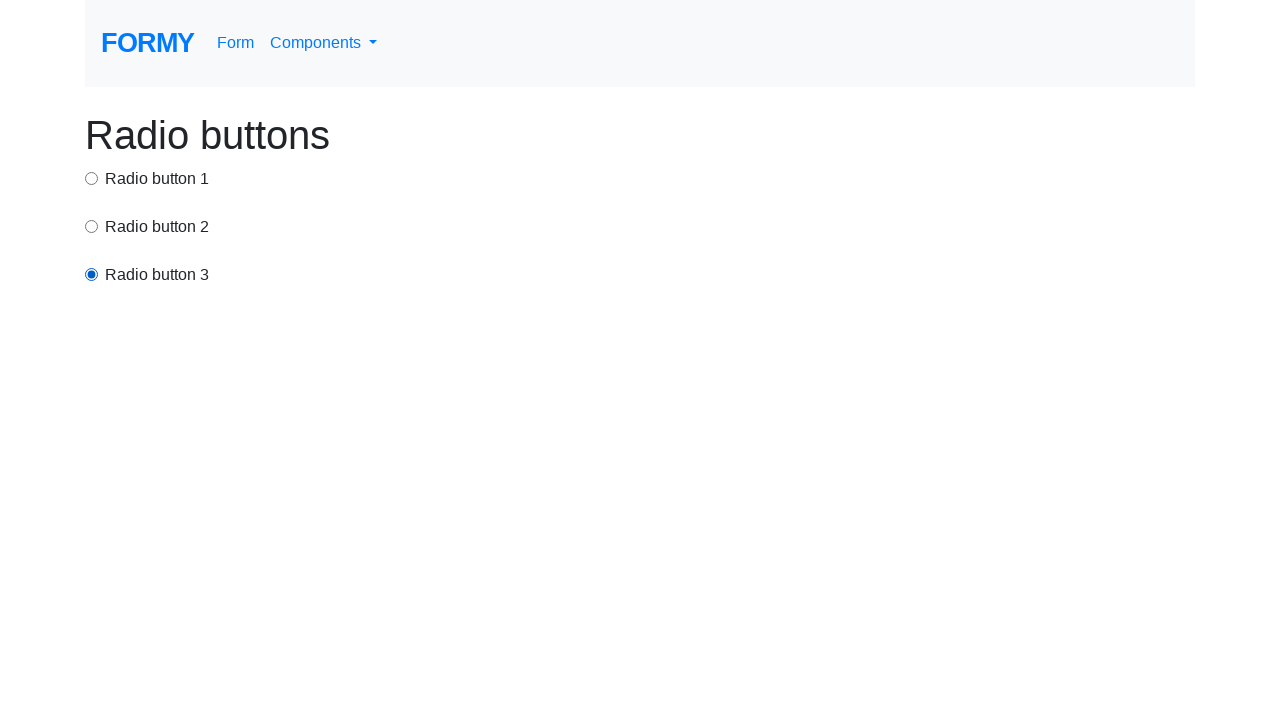